Tests keyboard interactions on jQuery UI selectable widget by holding Control key and clicking multiple items to select them non-consecutively

Starting URL: https://jqueryui.com/selectable/

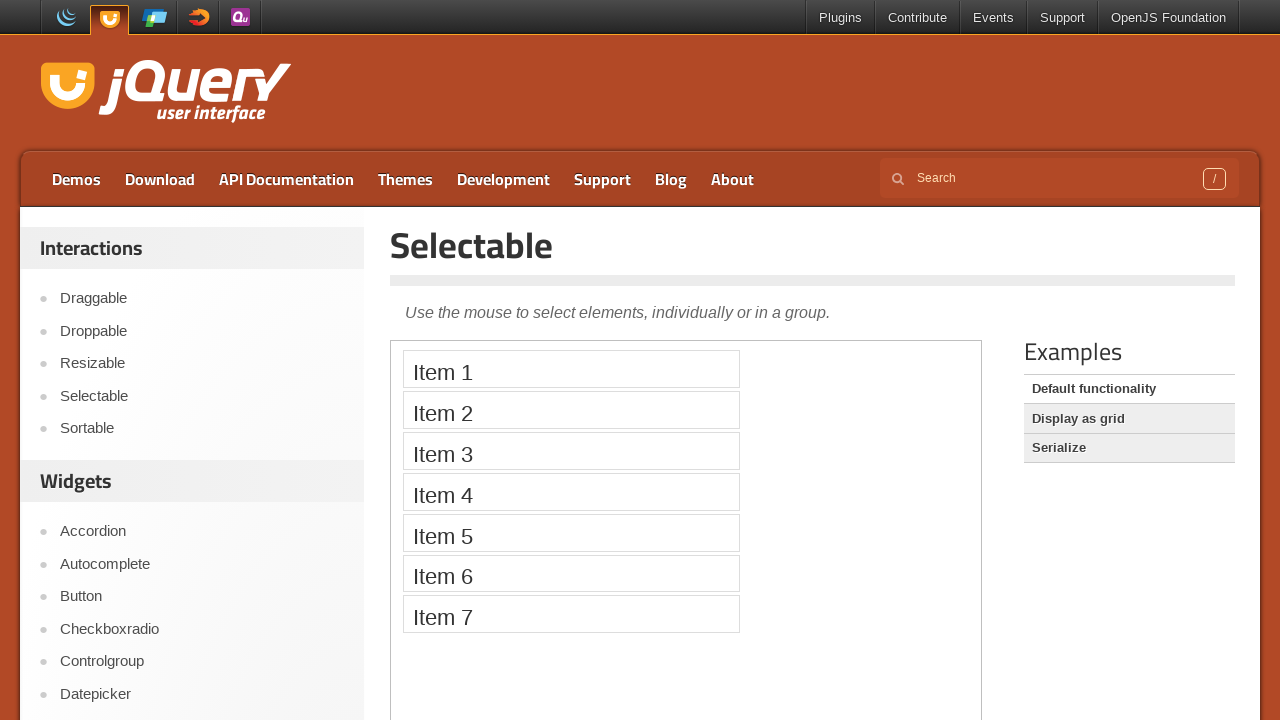

Located the demo iframe for jQuery UI selectable widget
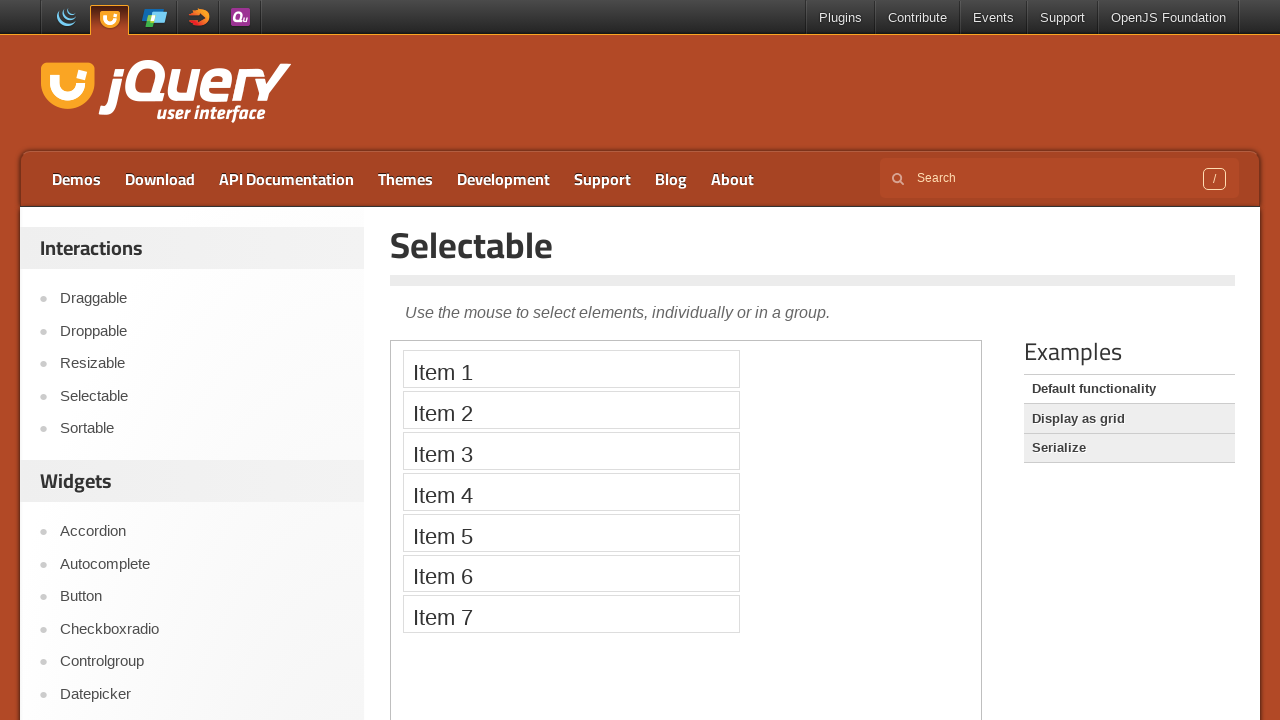

Control+clicked Item 1 to select it at (571, 369) on .demo-frame >> internal:control=enter-frame >> xpath=//li[contains(.,'Item 1')]
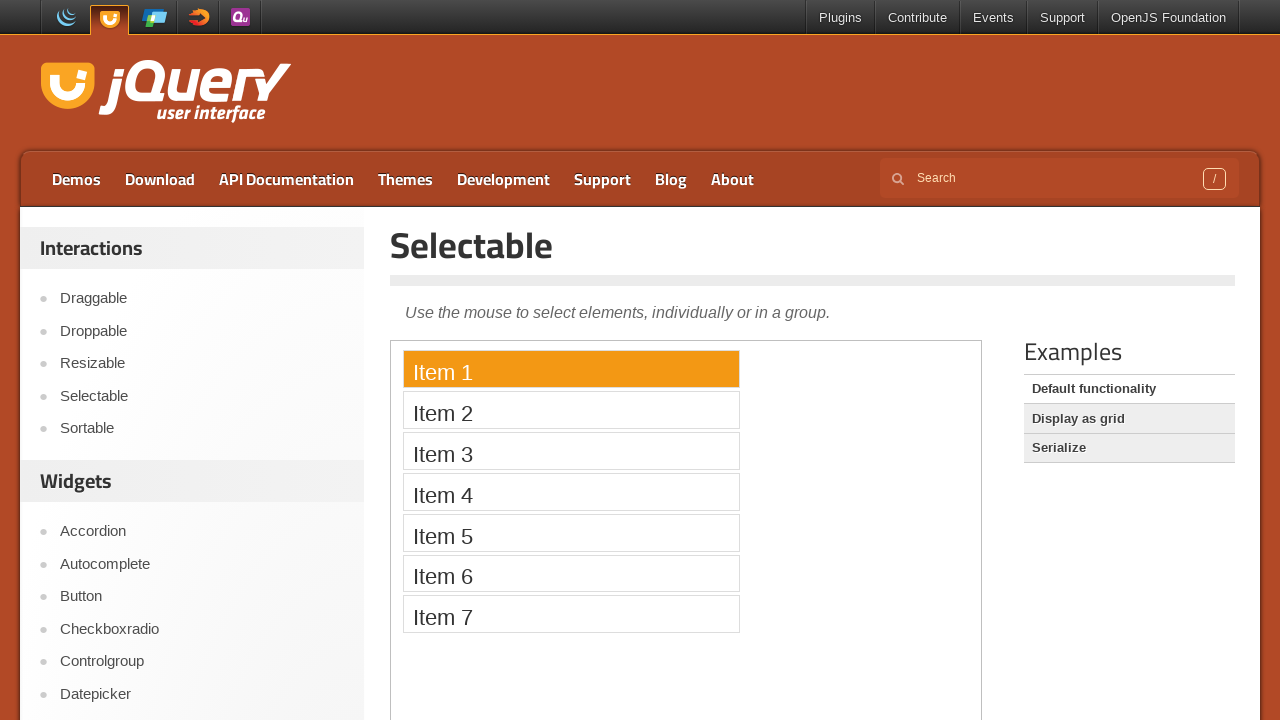

Control+clicked Item 3 to add it to selection at (571, 451) on .demo-frame >> internal:control=enter-frame >> xpath=//li[contains(.,'Item 3')]
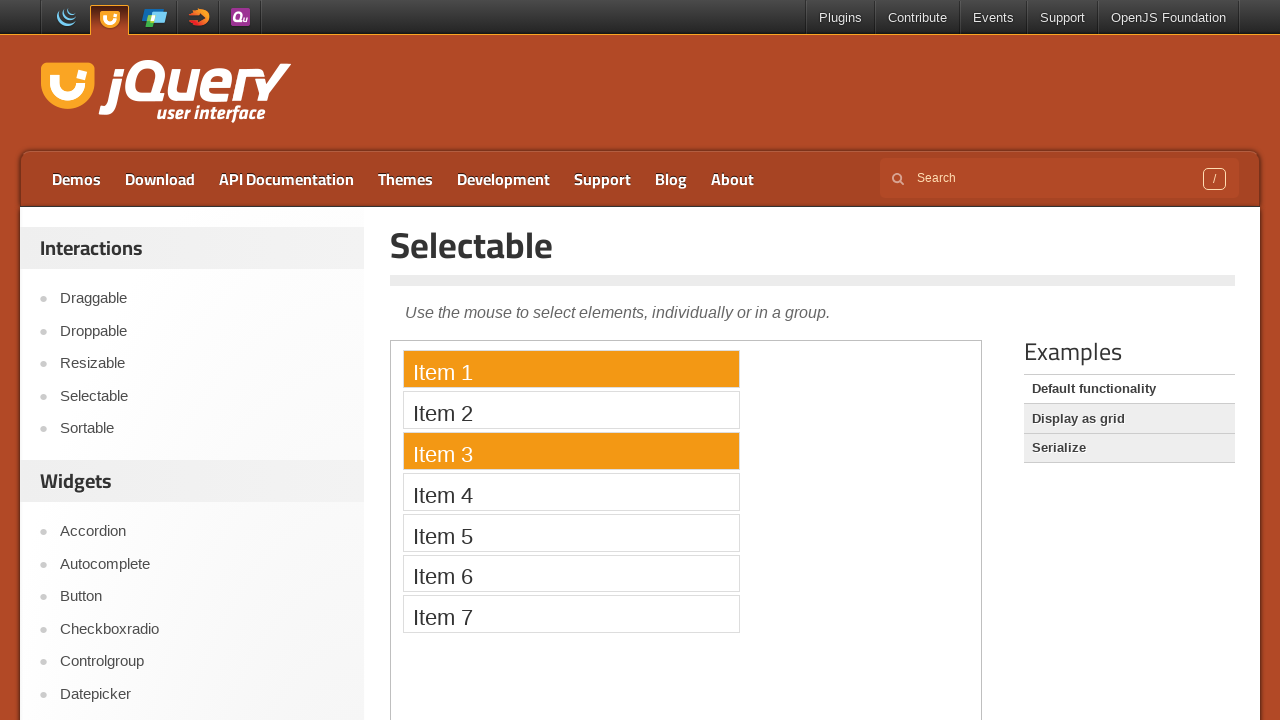

Control+clicked Item 5 to add it to selection at (571, 532) on .demo-frame >> internal:control=enter-frame >> xpath=//li[contains(.,'Item 5')]
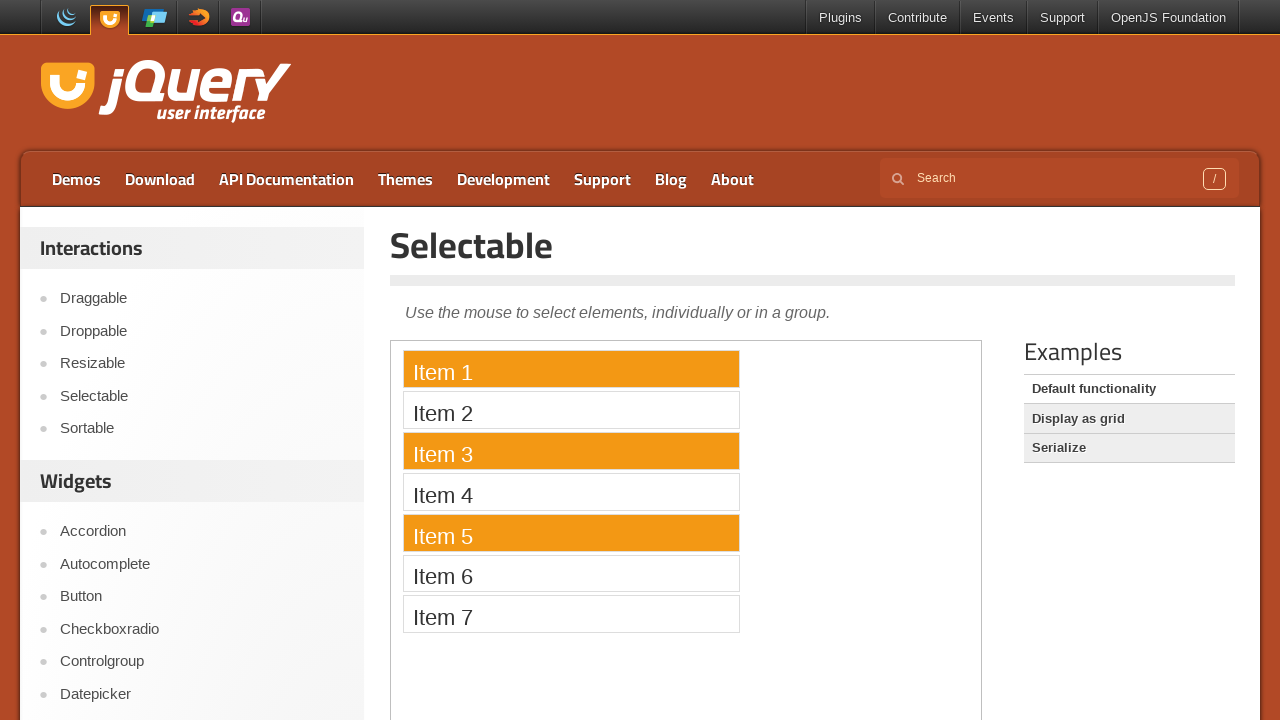

Control+clicked Item 7 to add it to selection at (571, 614) on .demo-frame >> internal:control=enter-frame >> xpath=//li[contains(.,'Item 7')]
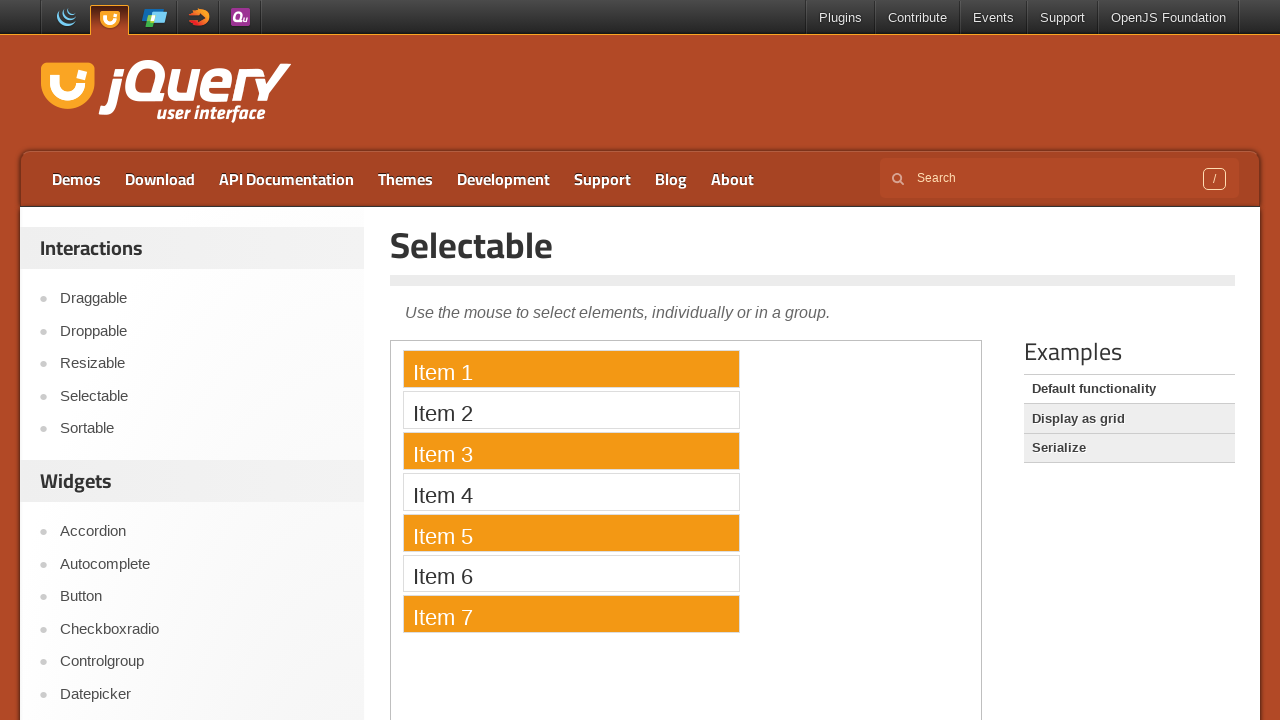

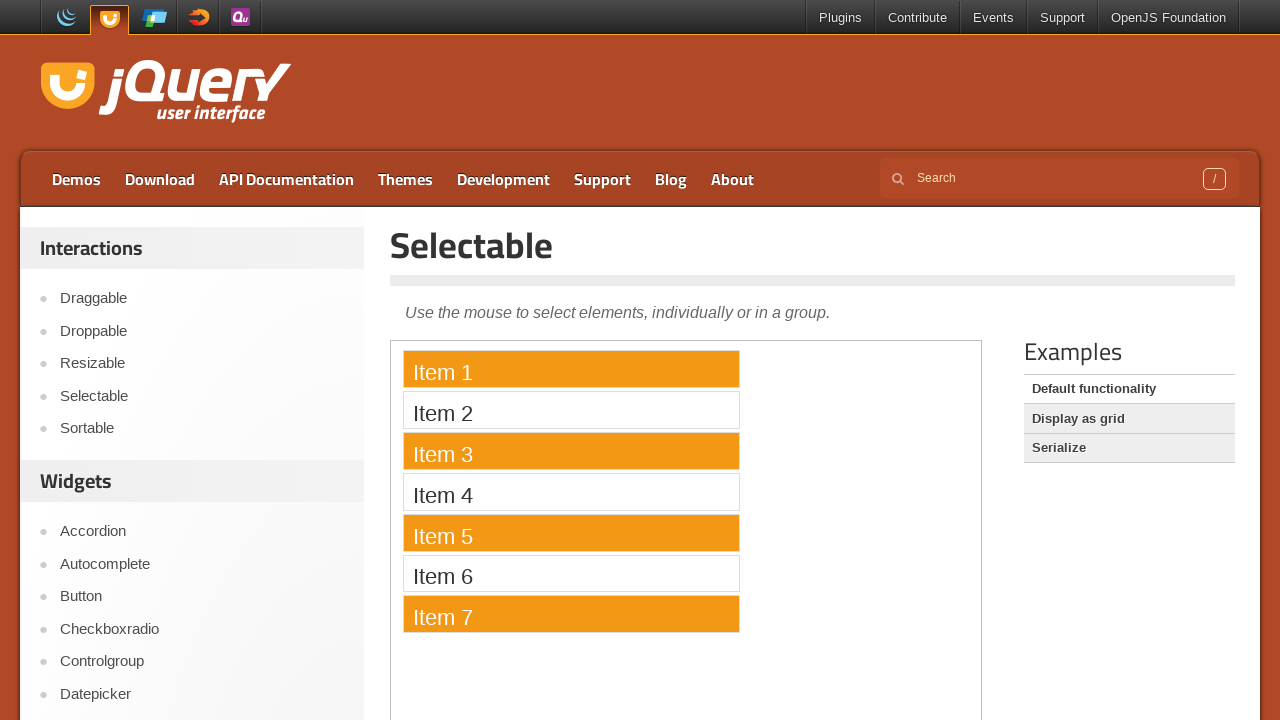